Tests an explicit wait scenario by waiting for a price element to show "100", clicking a book button, calculating a logarithmic answer based on a displayed value, filling in the answer, and submitting the form.

Starting URL: http://suninjuly.github.io/explicit_wait2.html

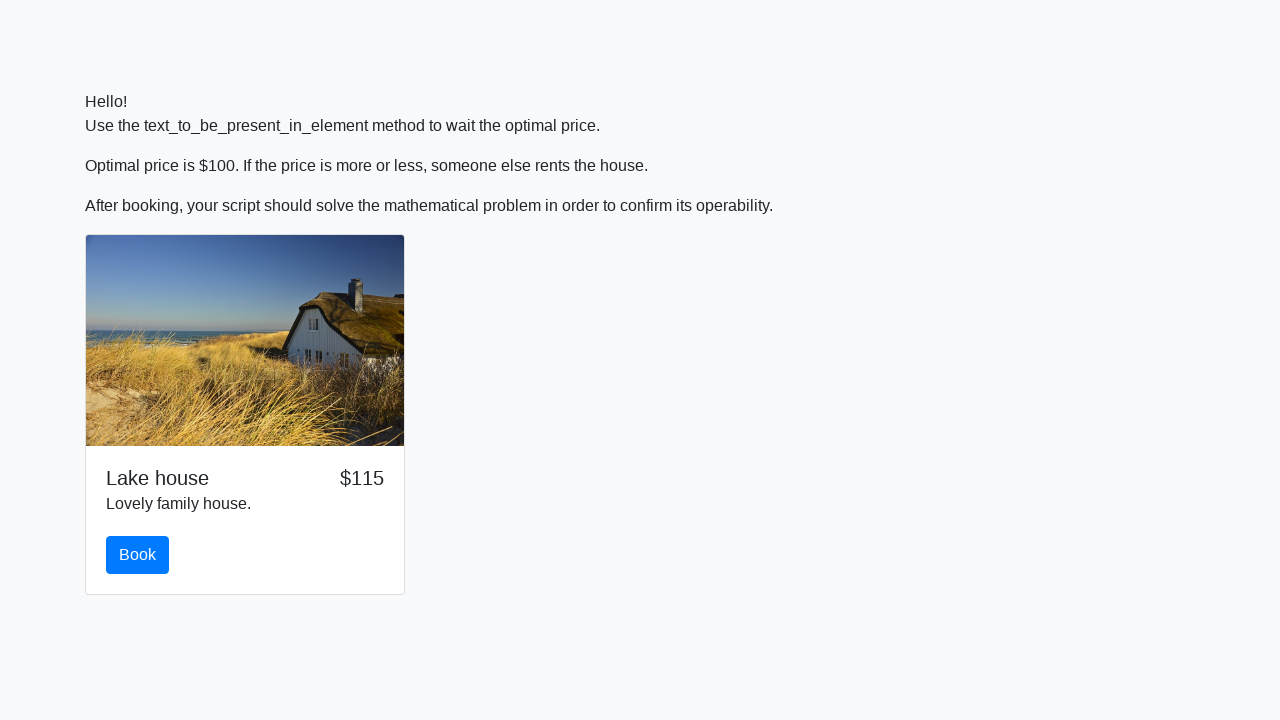

Located the book button element
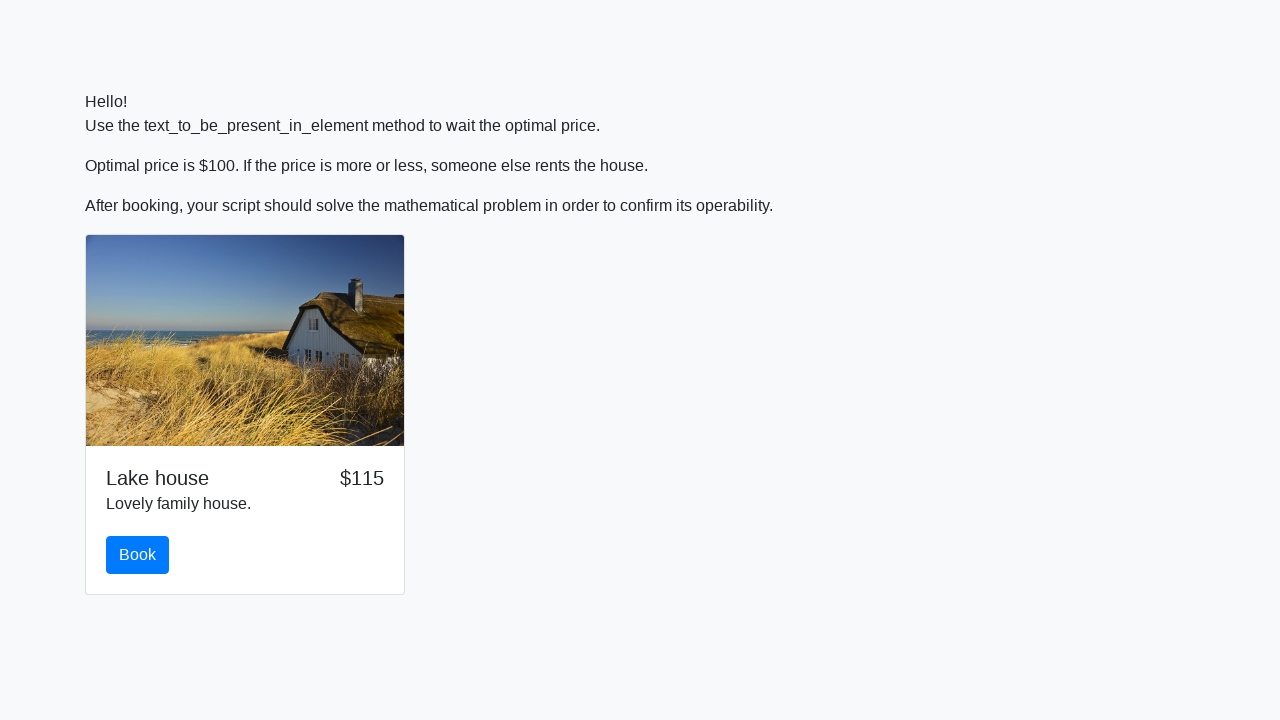

Waited for price element to display '100'
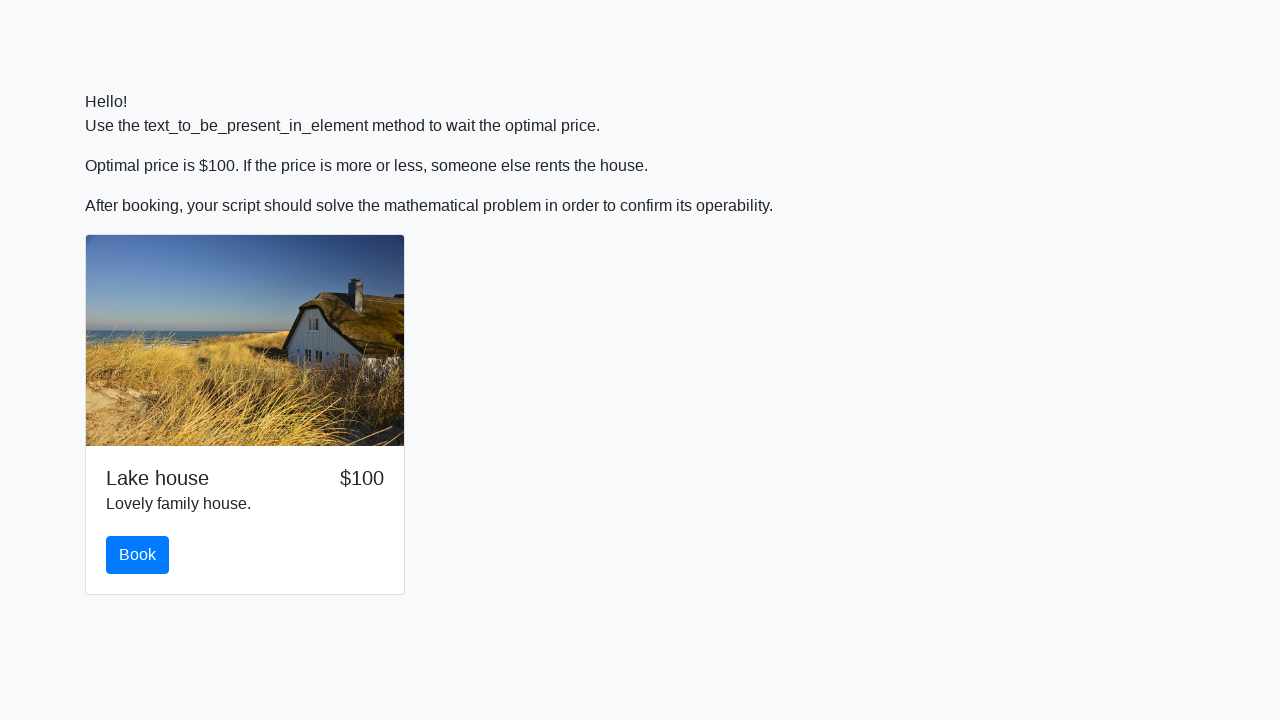

Clicked the book button at (138, 555) on #book
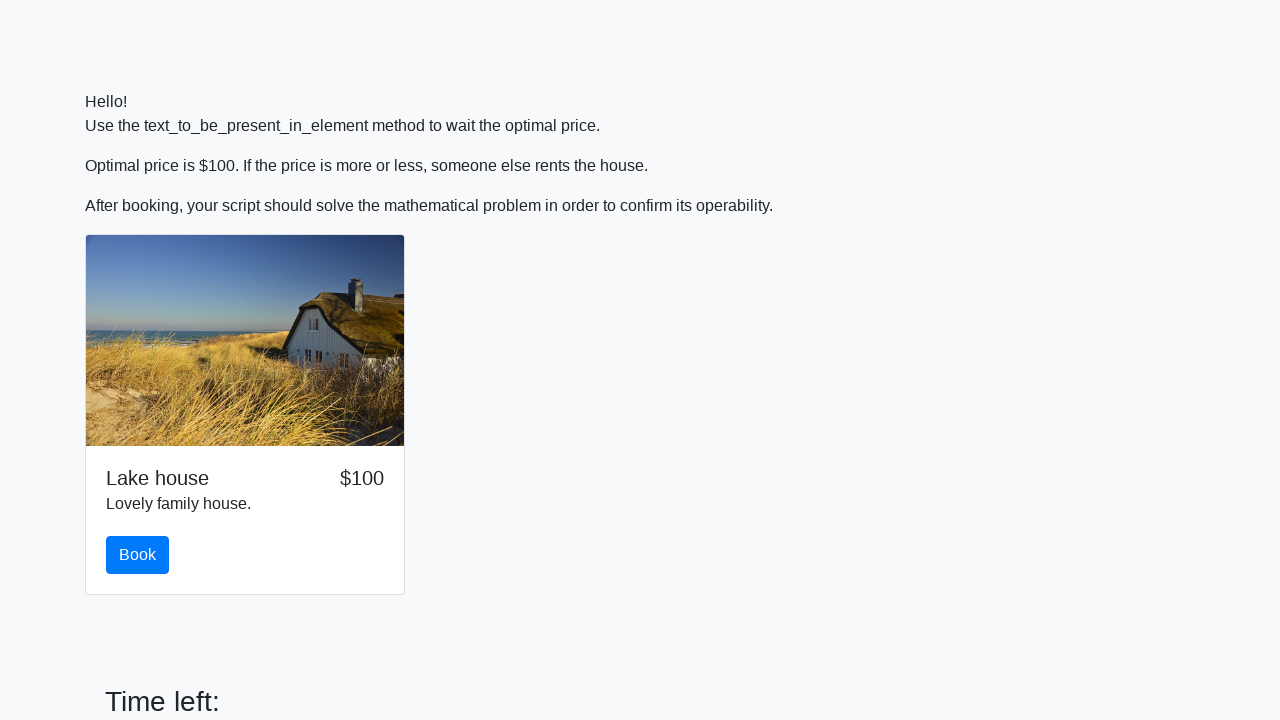

Located the input_value element
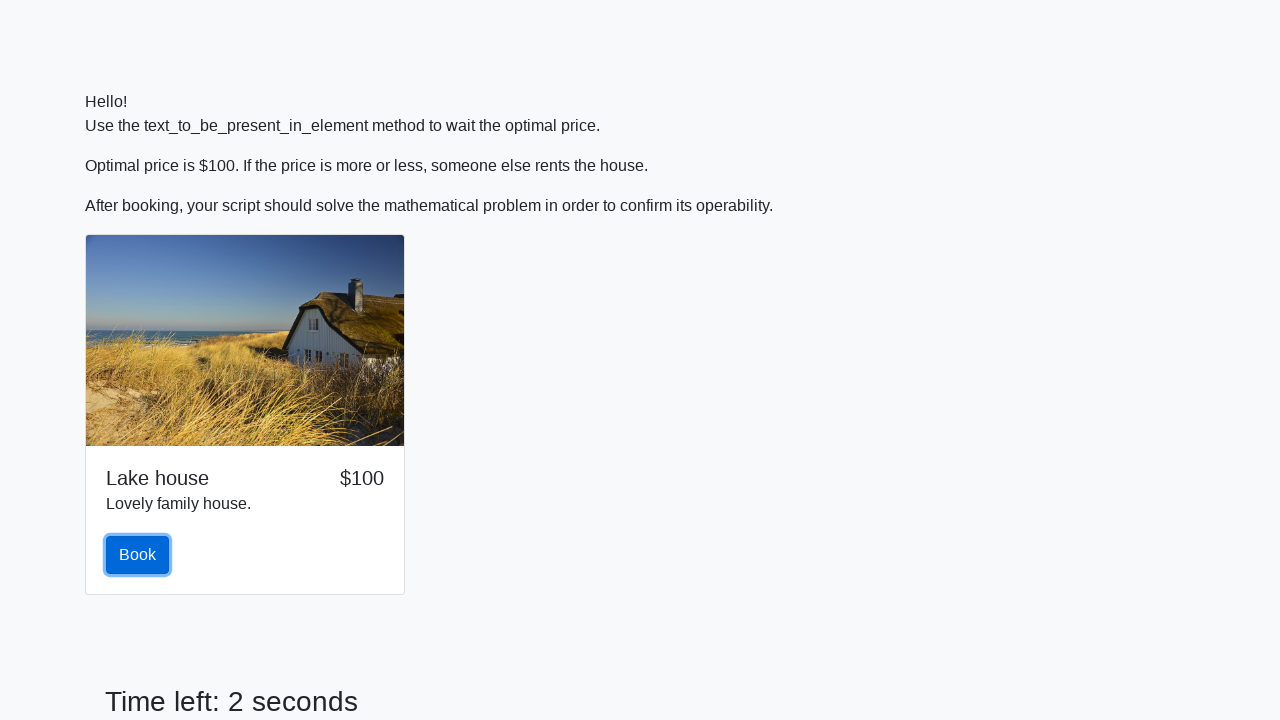

Retrieved x value from input_value element: 872
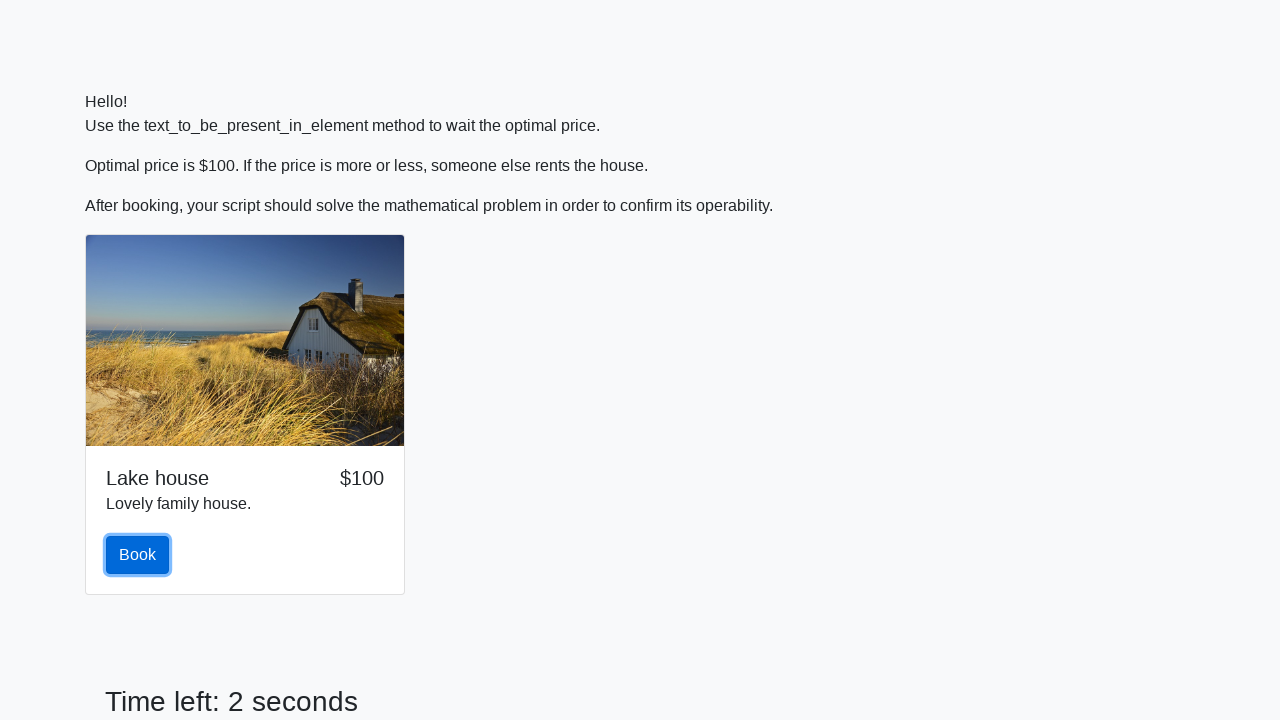

Calculated logarithmic answer: 2.463108691620524
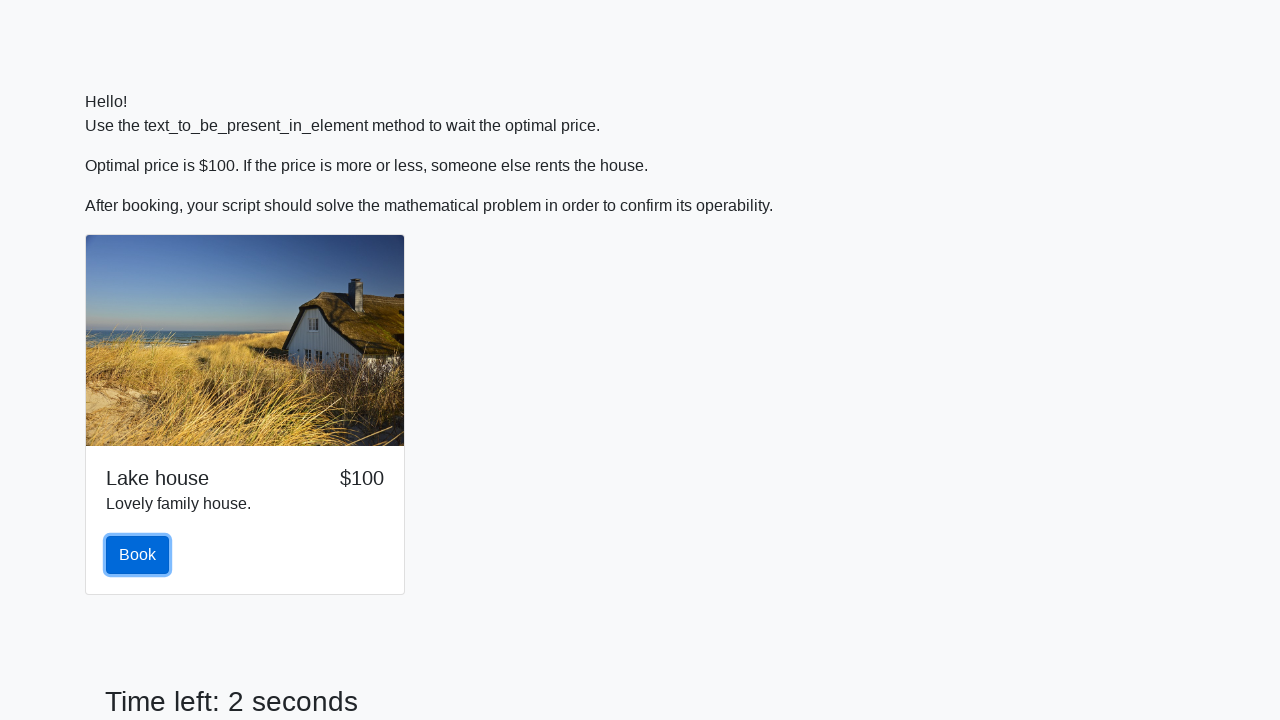

Filled answer field with calculated value: 2.463108691620524 on #answer
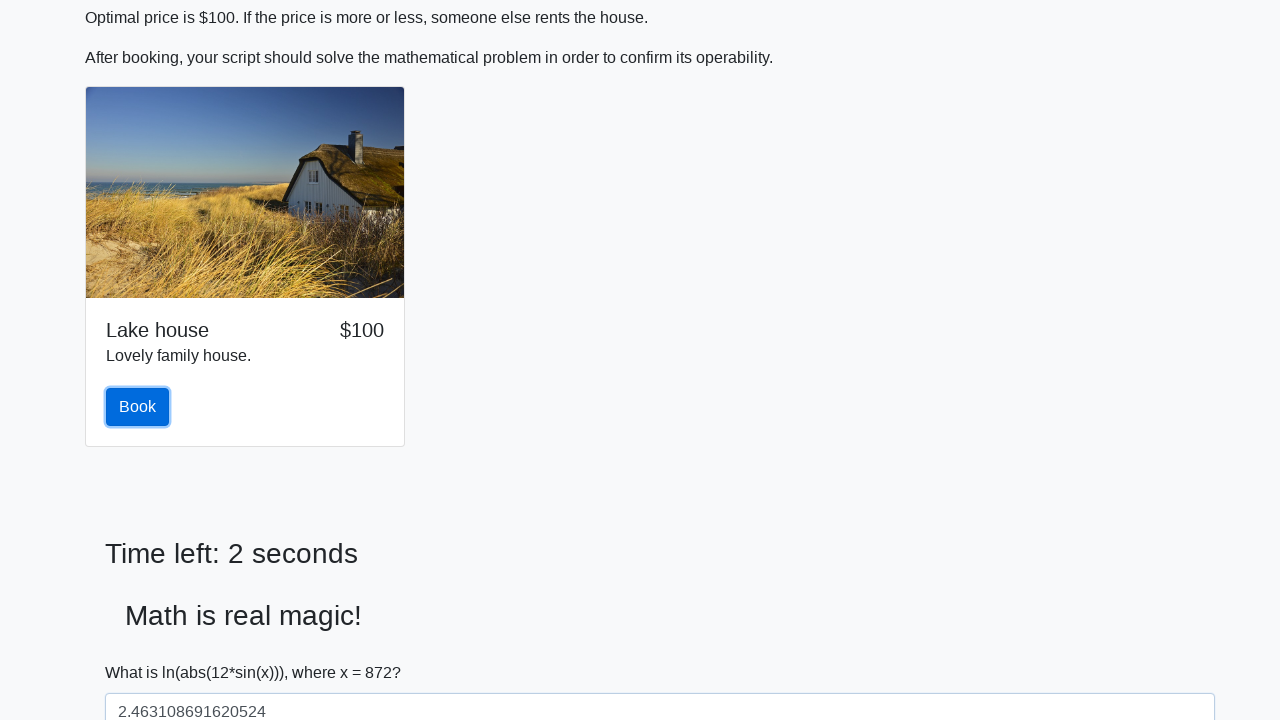

Located the solve button element
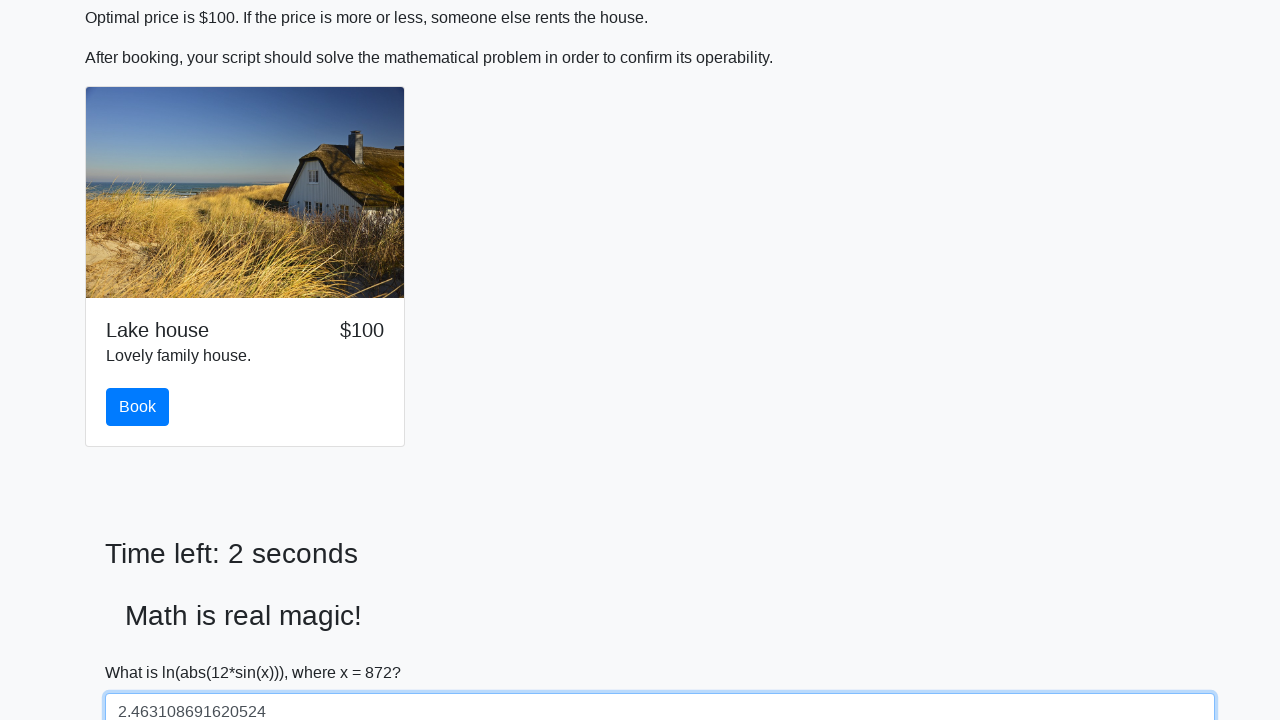

Scrolled solve button into view
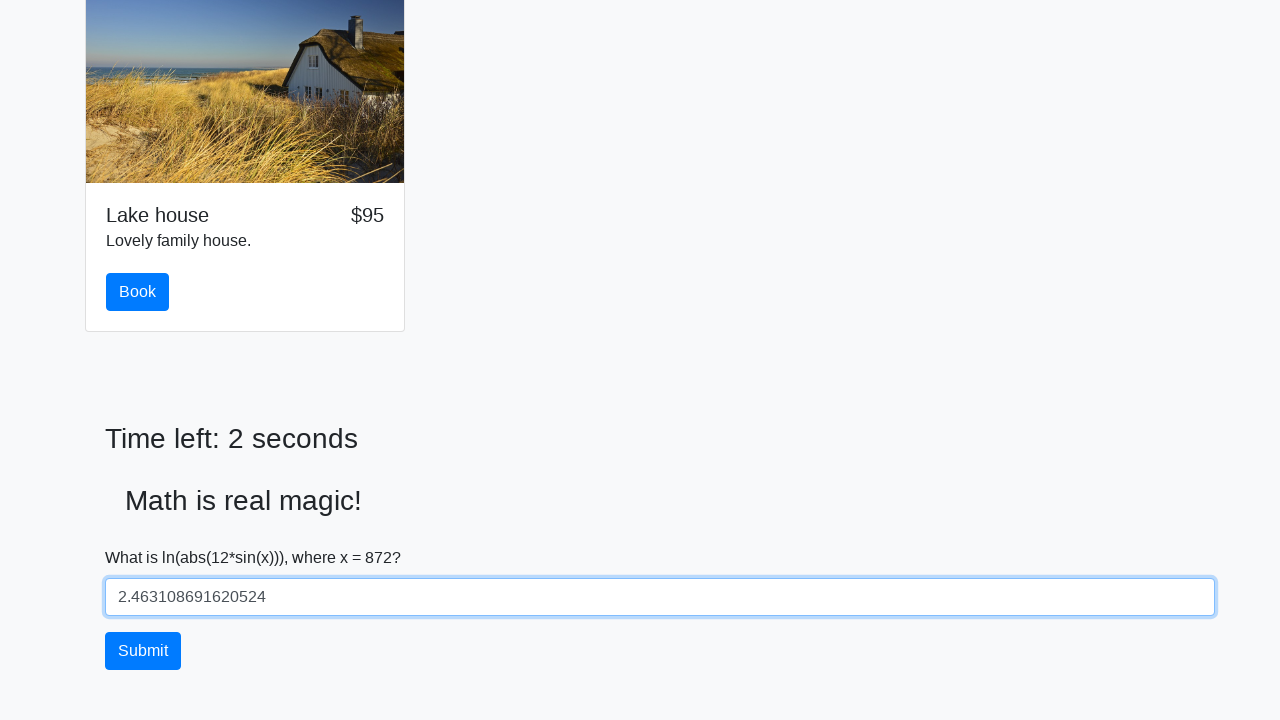

Clicked the solve button to submit the form at (143, 651) on #solve
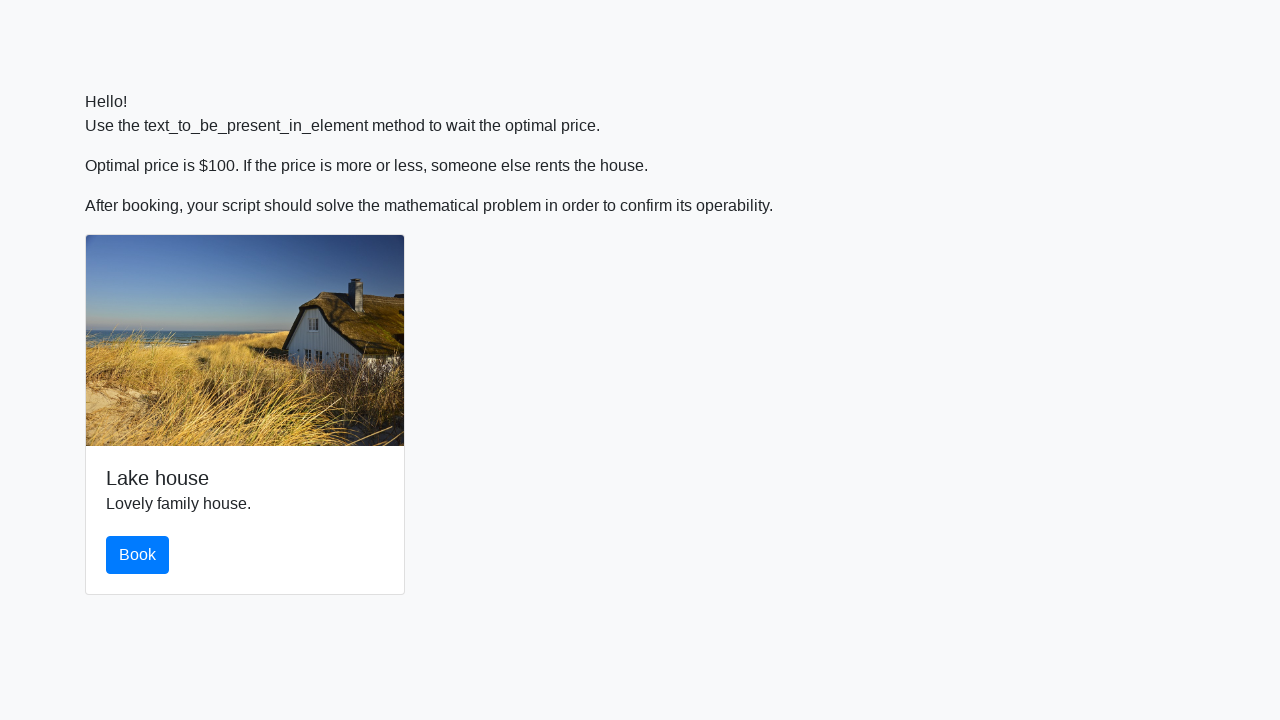

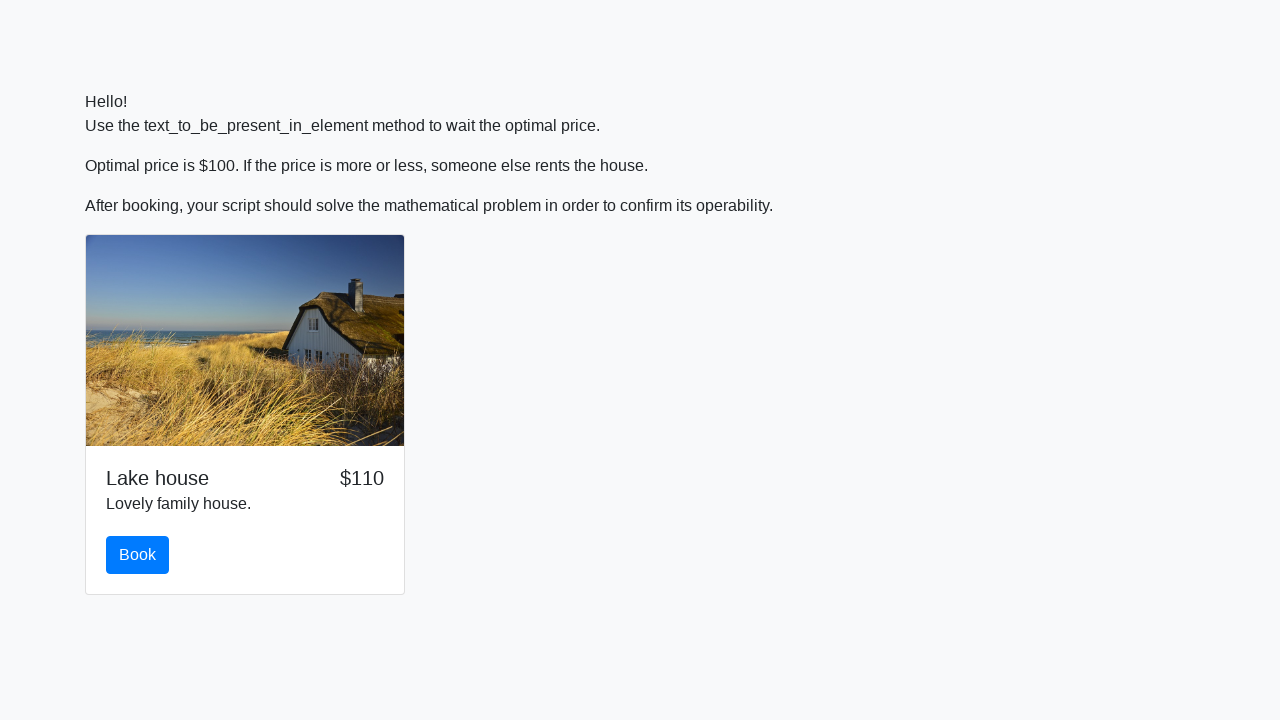